Tests clicking on the Dynamic Loading link using getByRole selector

Starting URL: https://the-internet.herokuapp.com/

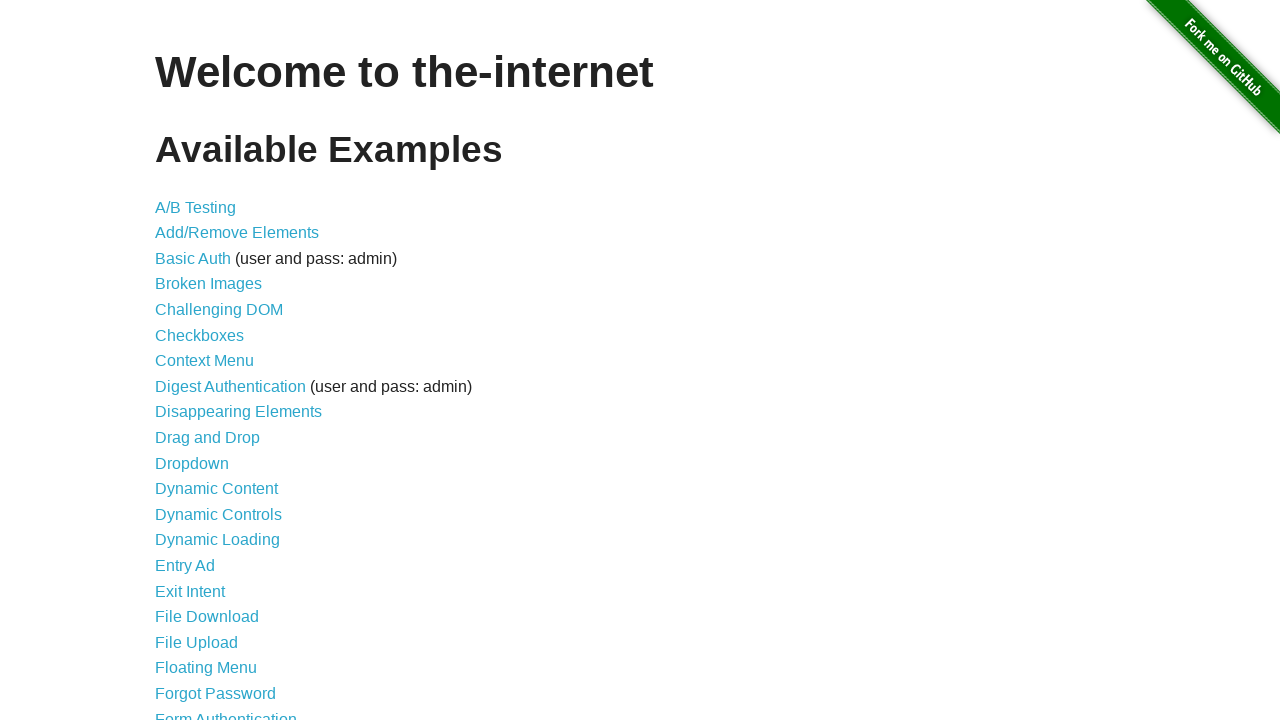

Navigated to https://the-internet.herokuapp.com/
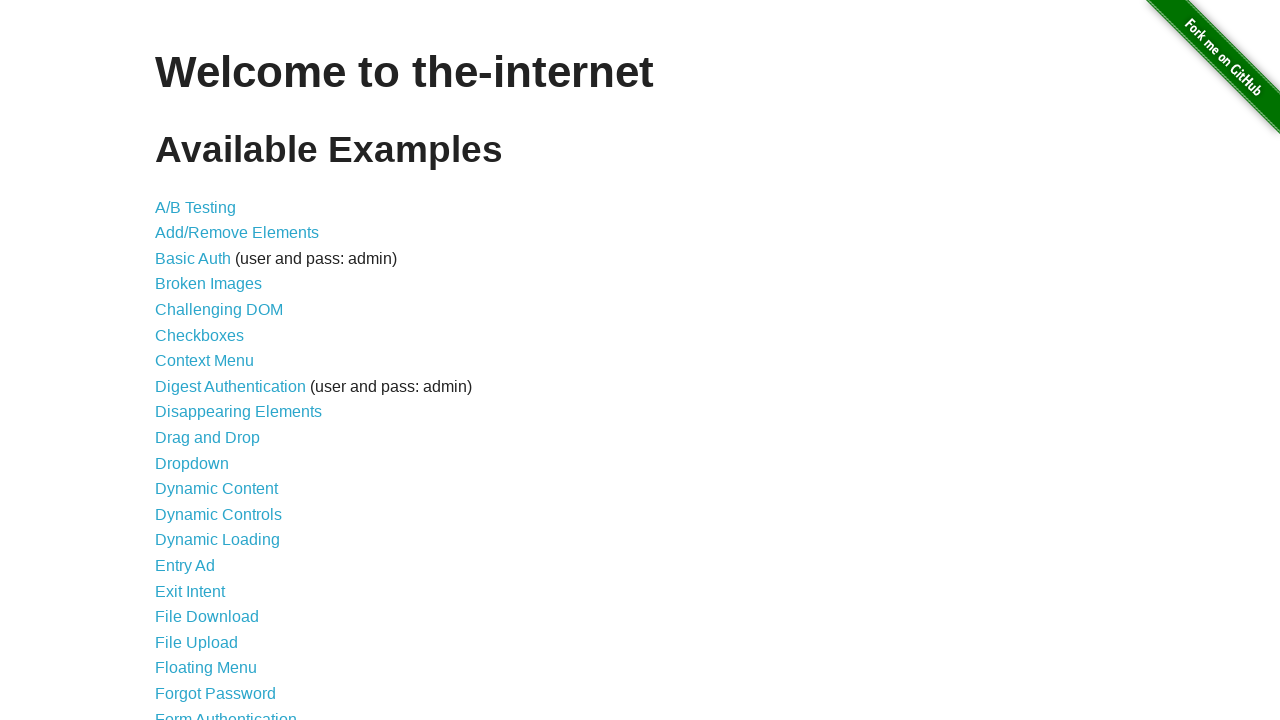

Clicked on Dynamic Loading link using getByRole selector at (218, 540) on internal:role=link[name="Dynamic Loading"s]
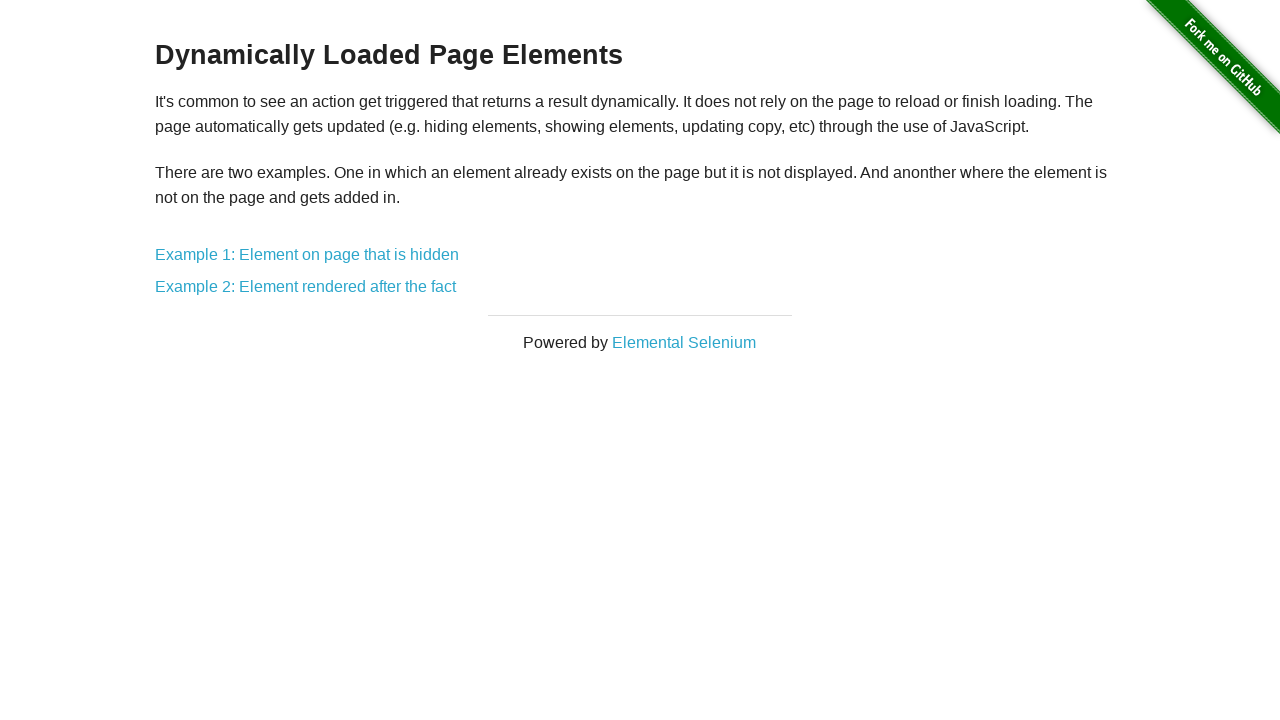

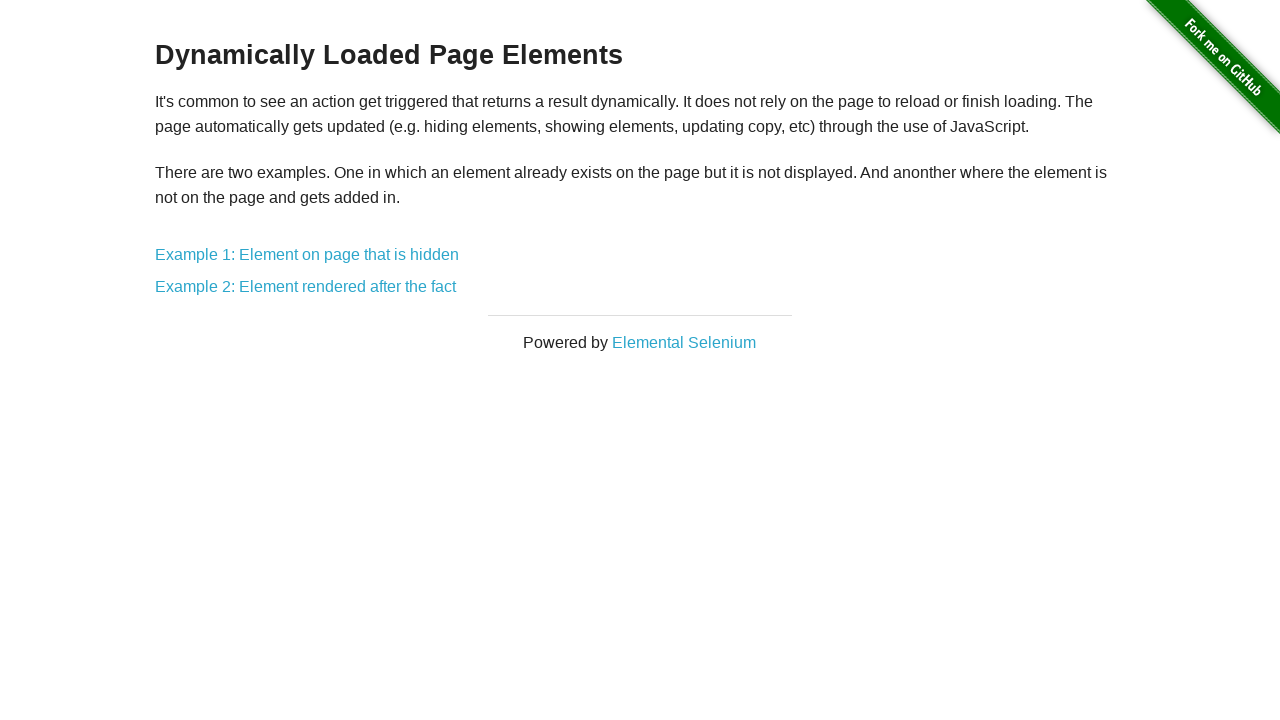